Tests browser window handling functionality on DemoQA by opening new tabs and windows, verifying content is displayed, and switching between them.

Starting URL: https://demoqa.com/

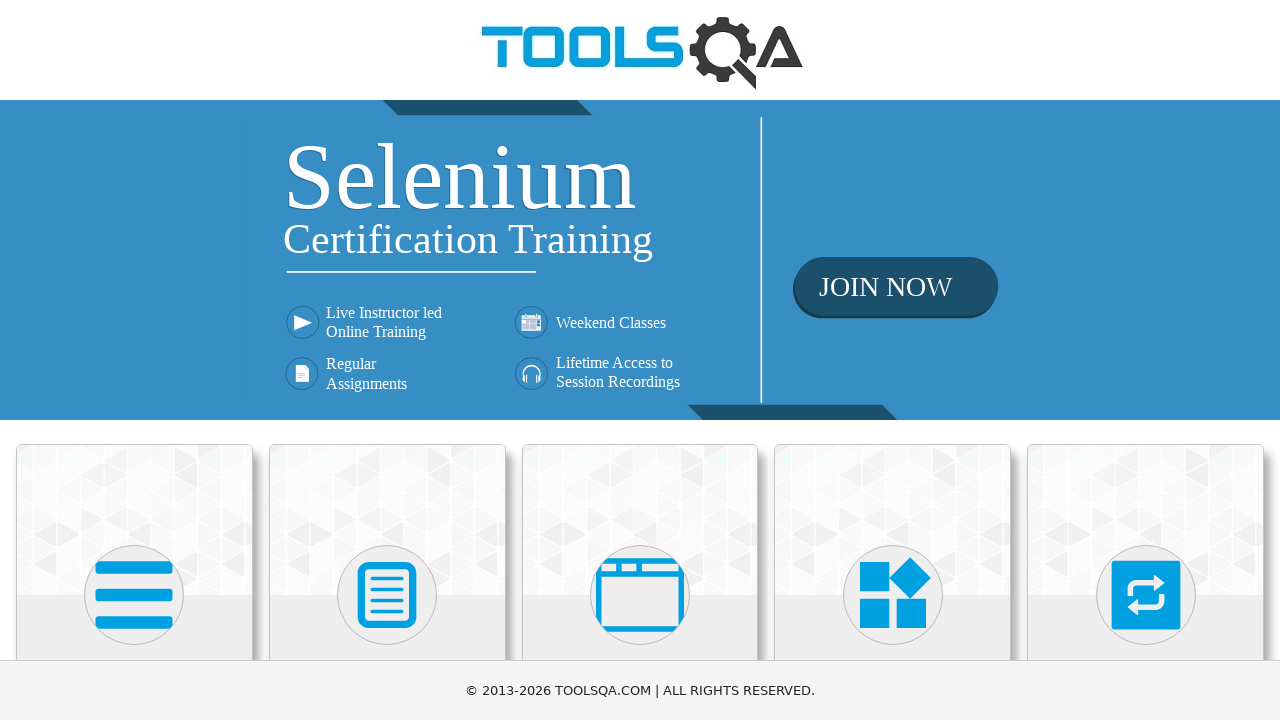

Clicked on 'Alerts, Frame & Windows' menu card at (640, 360) on text=Alerts, Frame & Windows
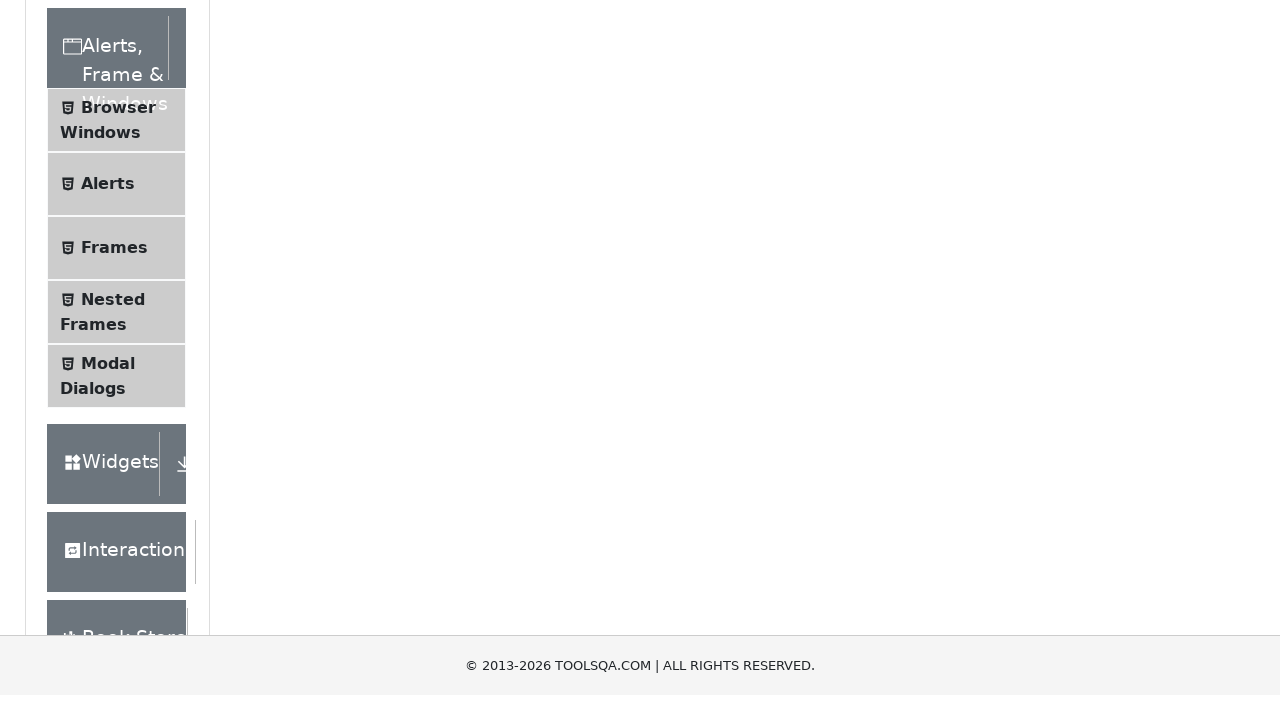

Clicked on 'Browser Windows' submenu at (118, 424) on text=Browser Windows
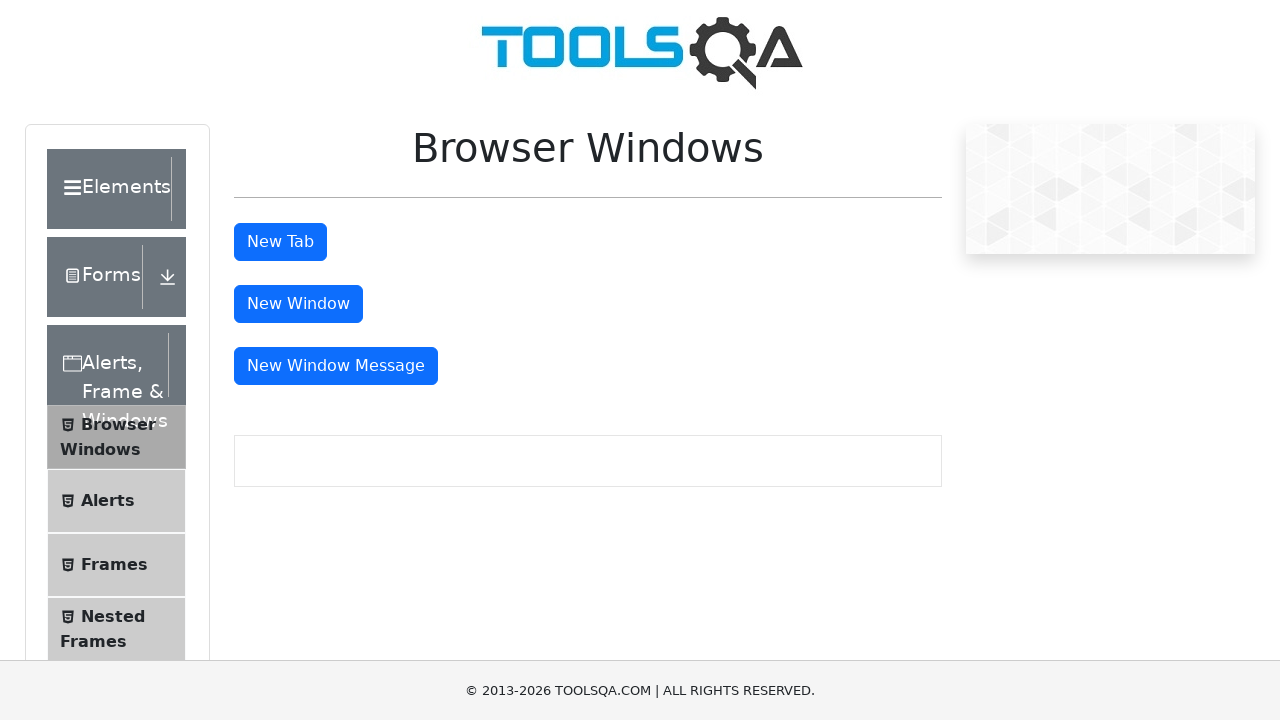

Clicked 'New Tab' button at (280, 242) on #tabButton
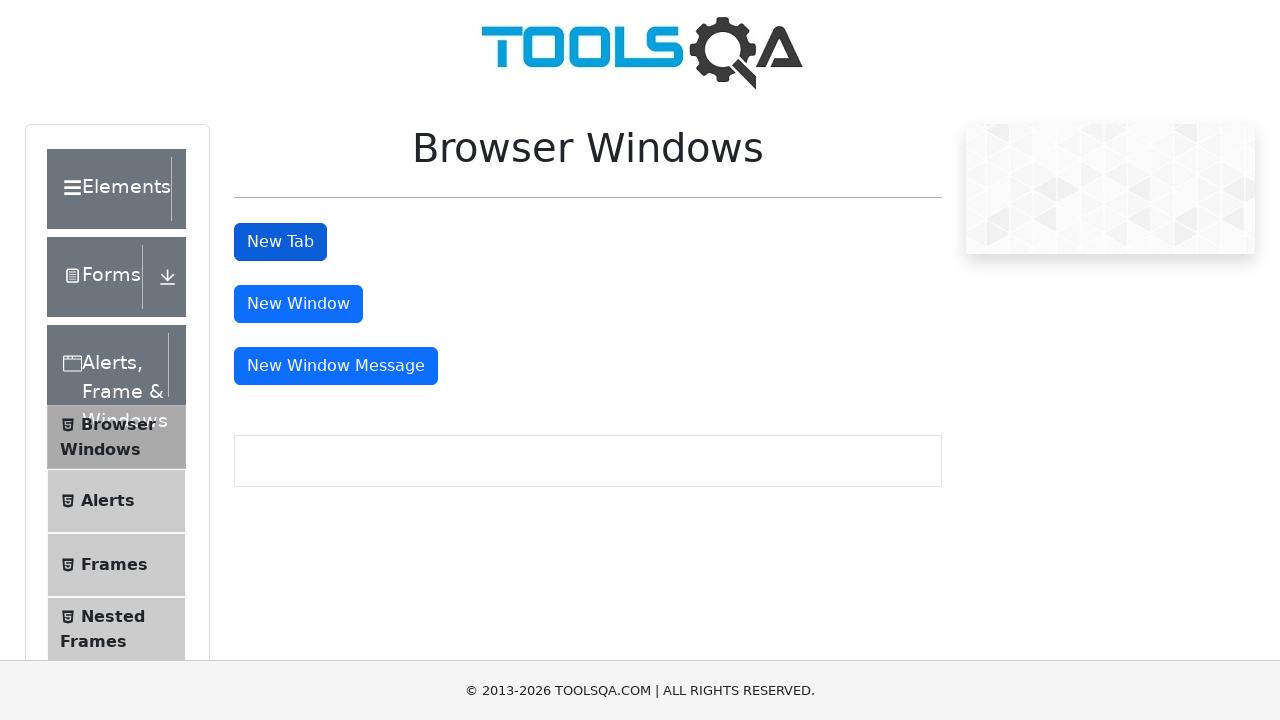

New tab opened and loaded
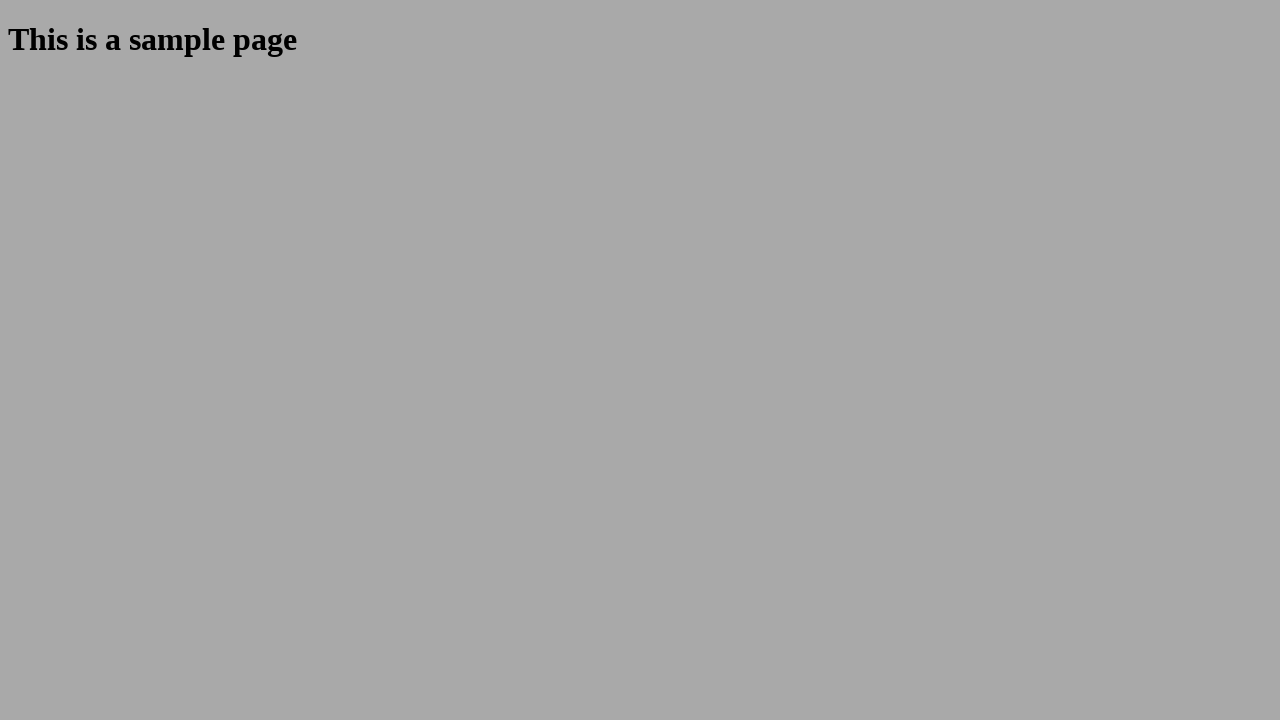

Verified sample heading element is present in new tab
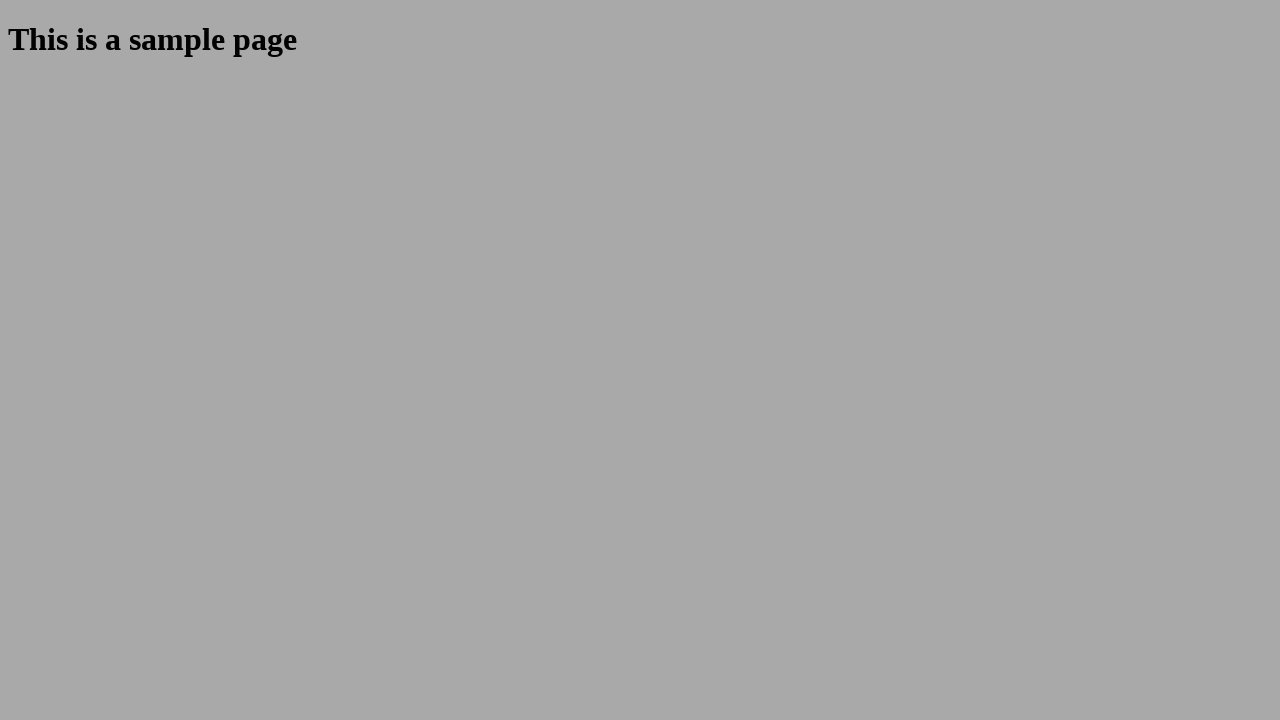

Closed new tab
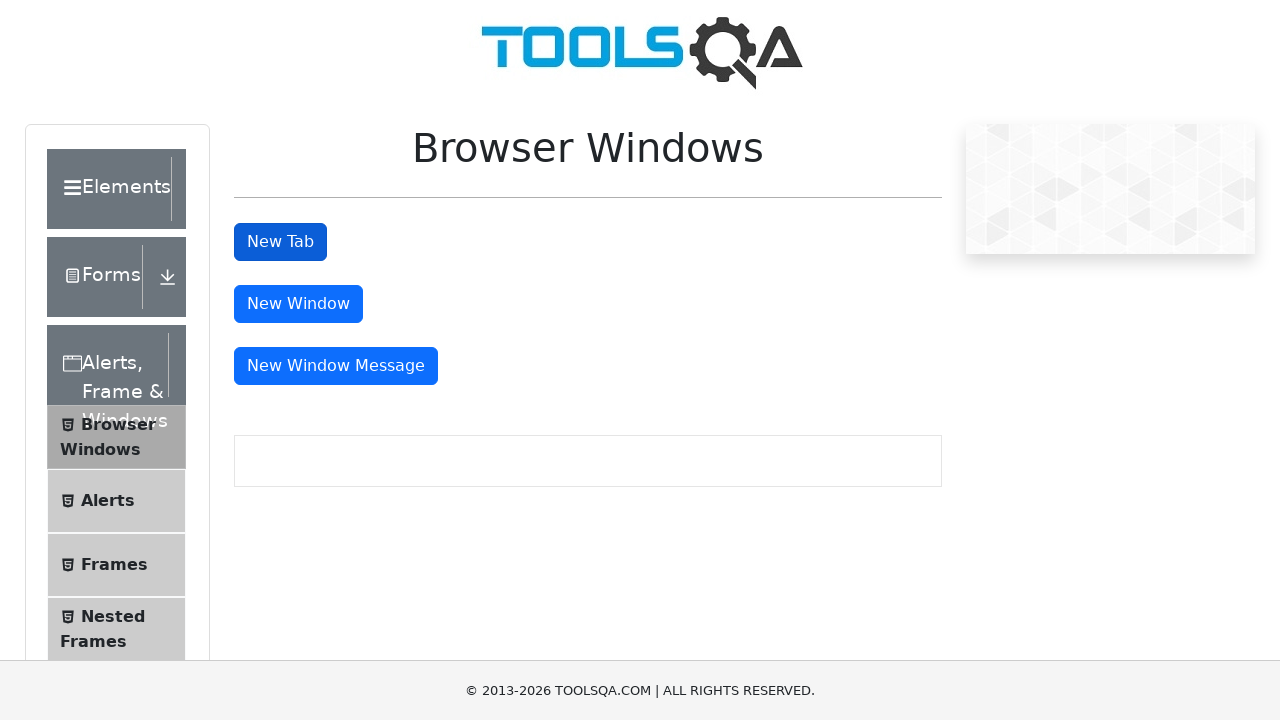

Clicked 'New Window' button at (298, 304) on #windowButton
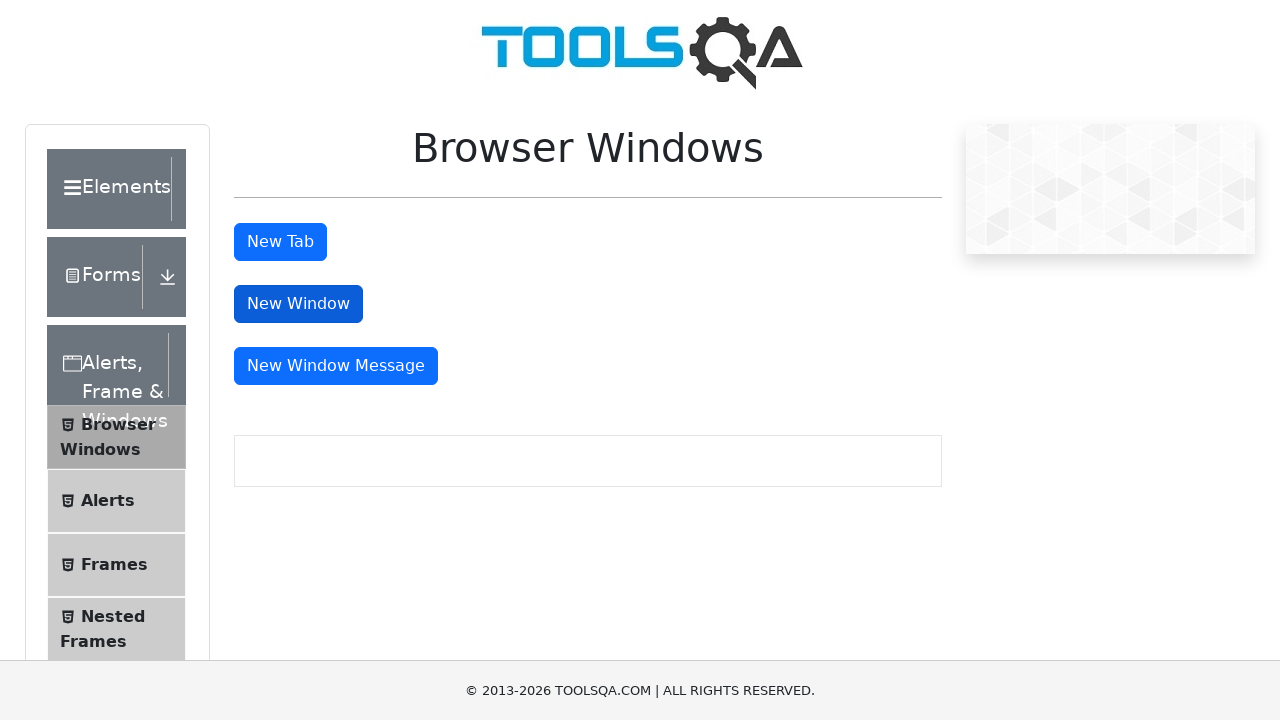

New window opened and loaded
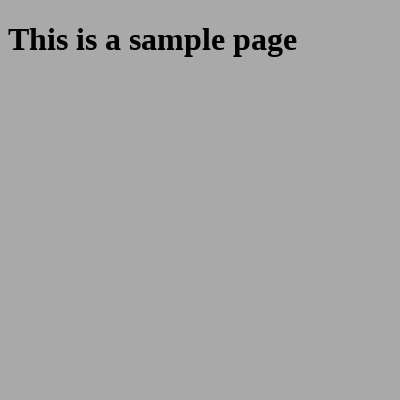

Verified sample heading element is present in new window
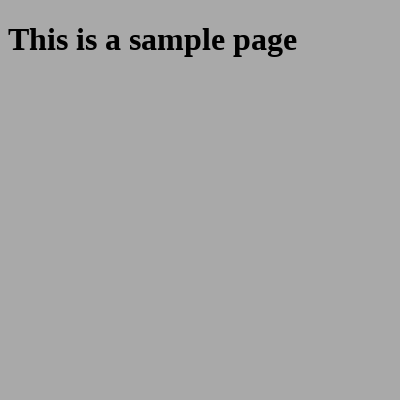

Closed new window
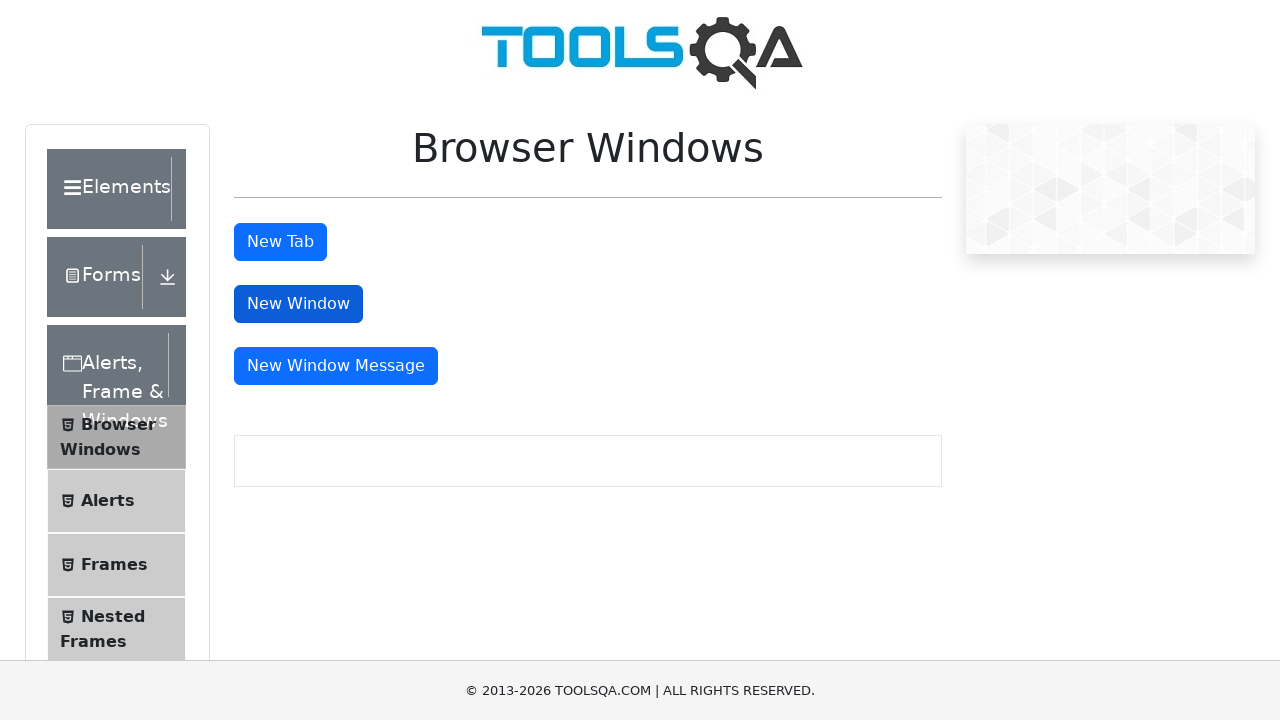

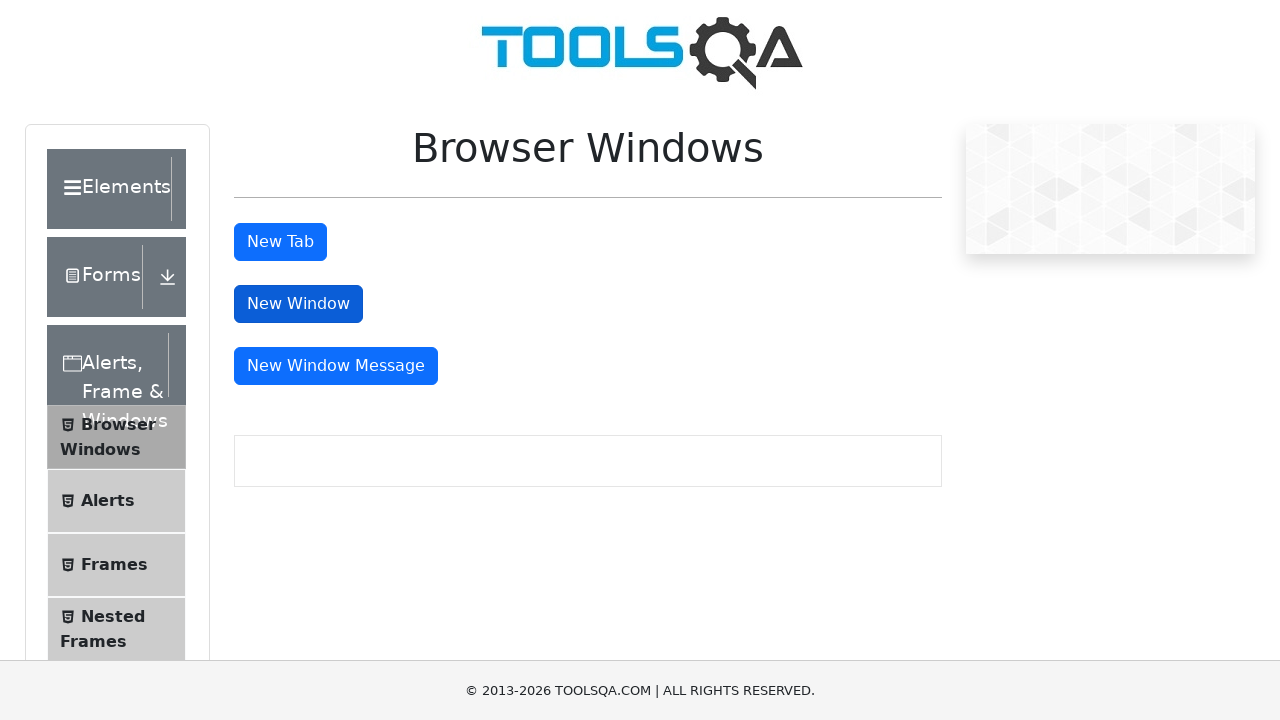